Tests selecting a dropdown option by visible text and verifying the selection

Starting URL: https://the-internet.herokuapp.com/dropdown

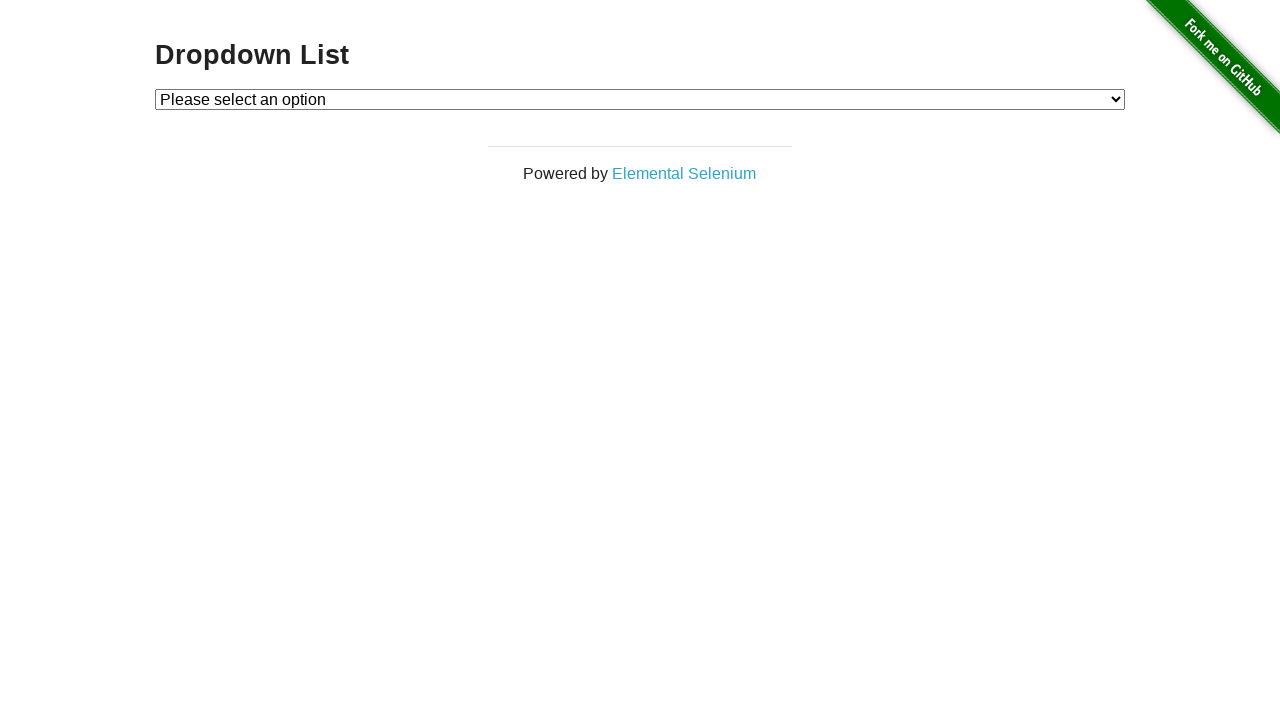

Waited for dropdown element to be visible
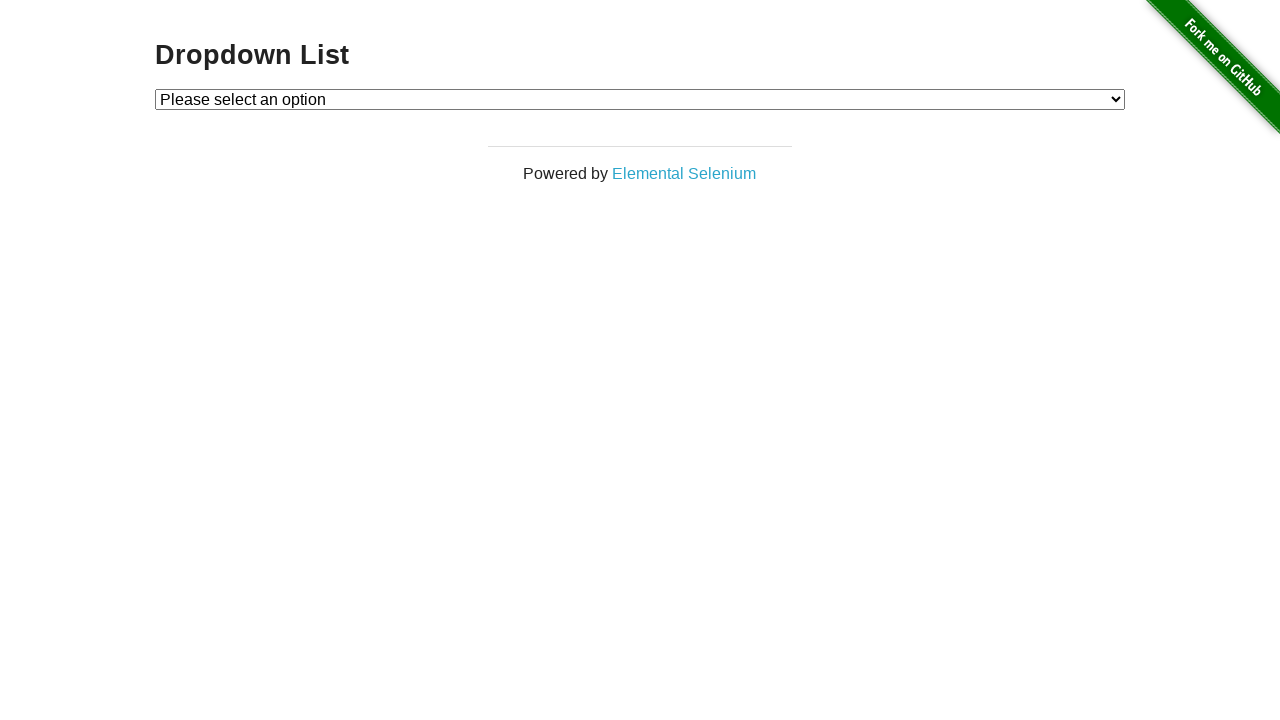

Retrieved initial dropdown selection text
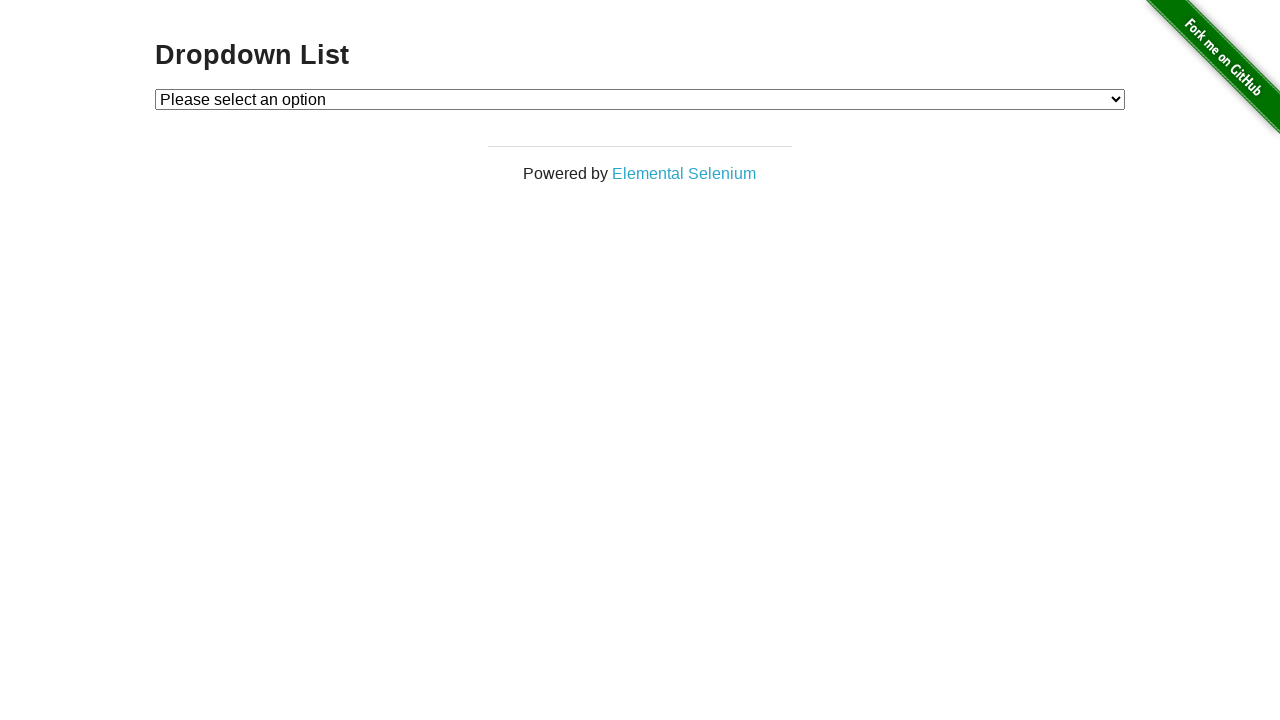

Verified initial dropdown displays 'Please select an option'
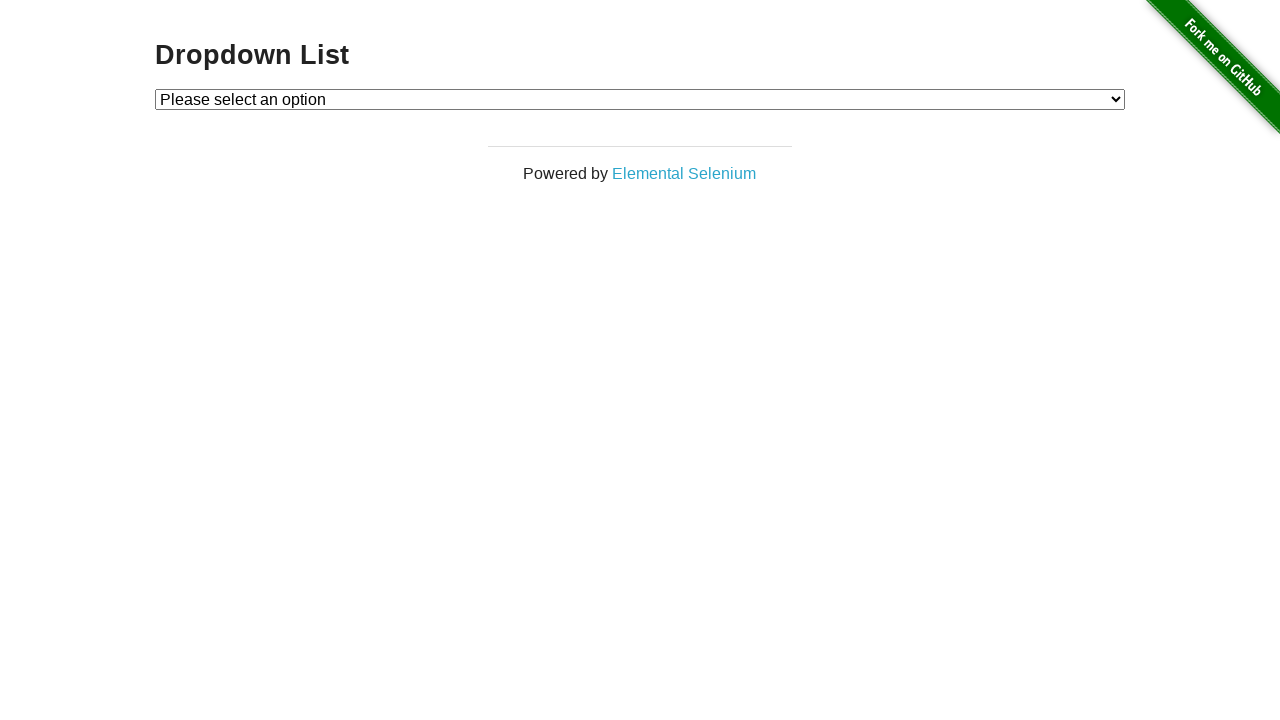

Selected 'Option 2' from dropdown by visible text on #dropdown
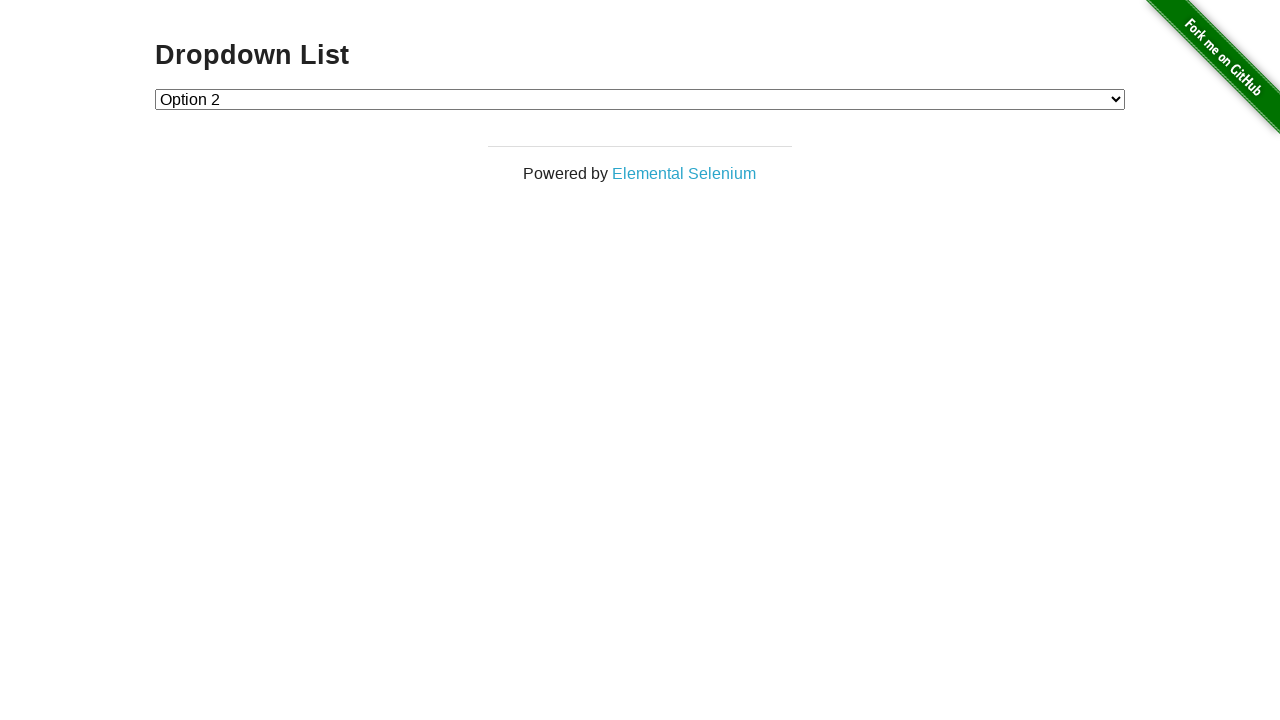

Retrieved selected dropdown value after selection
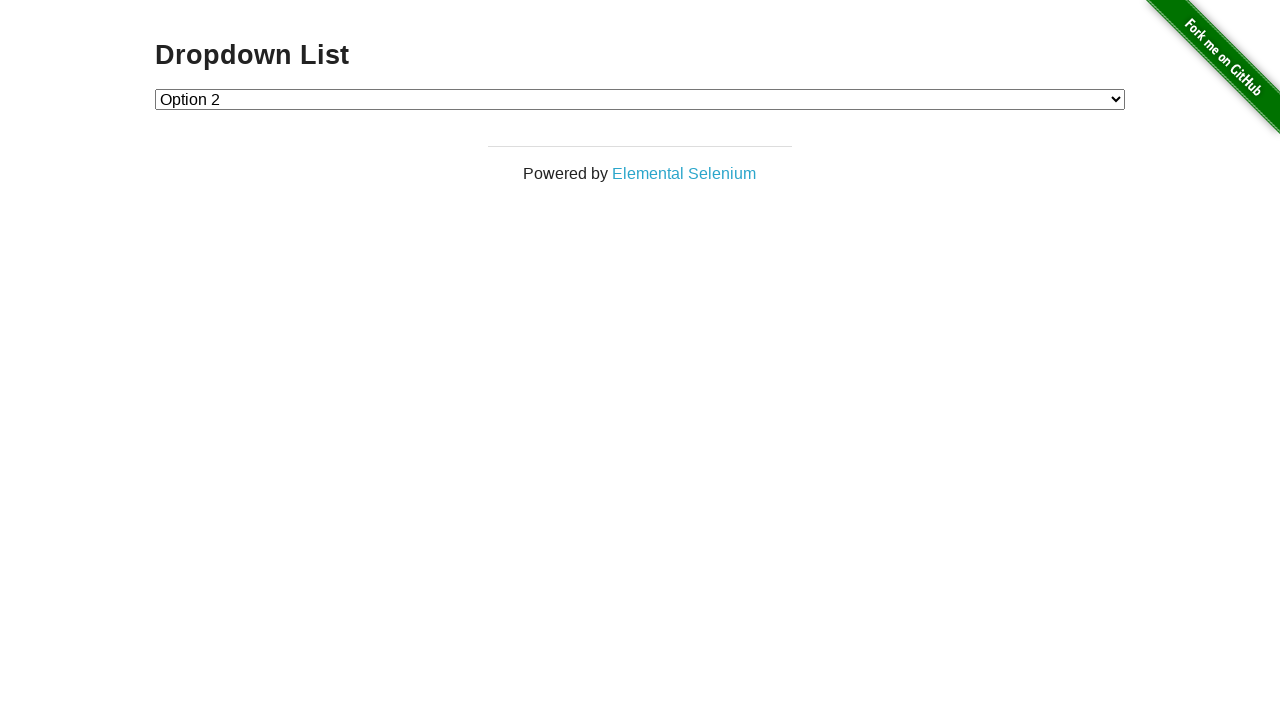

Verified dropdown value is '2' after selecting Option 2
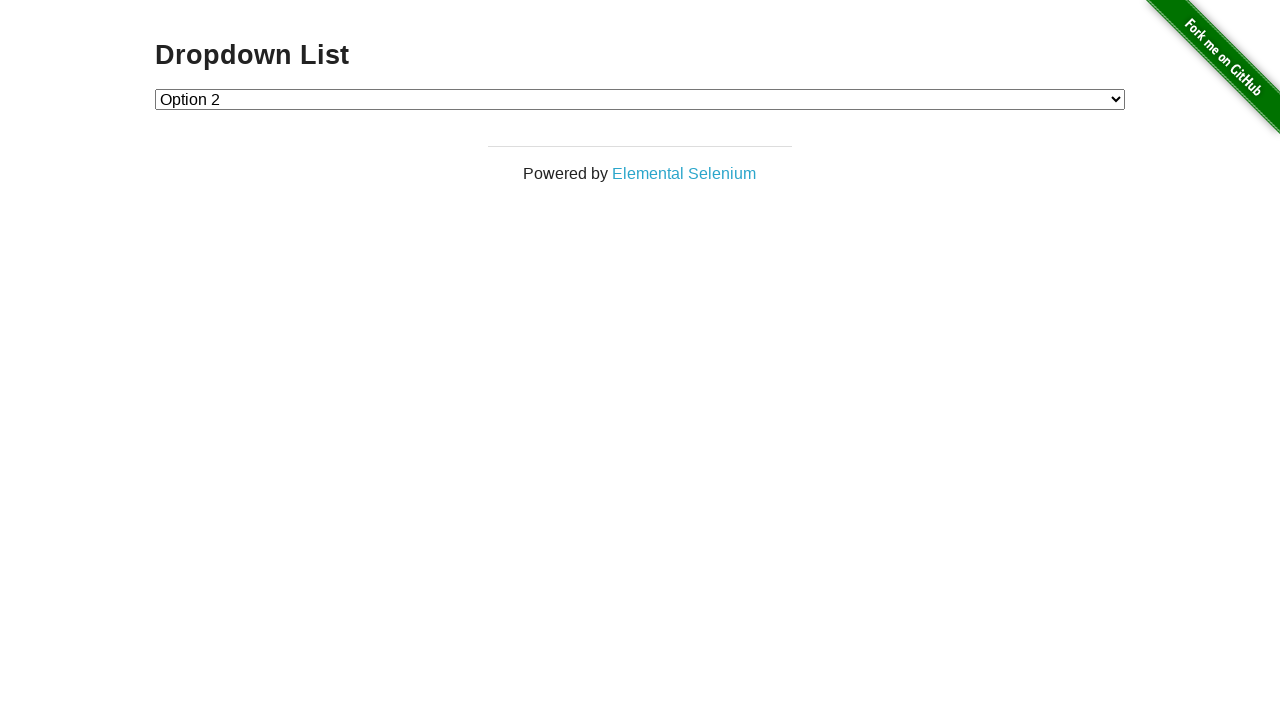

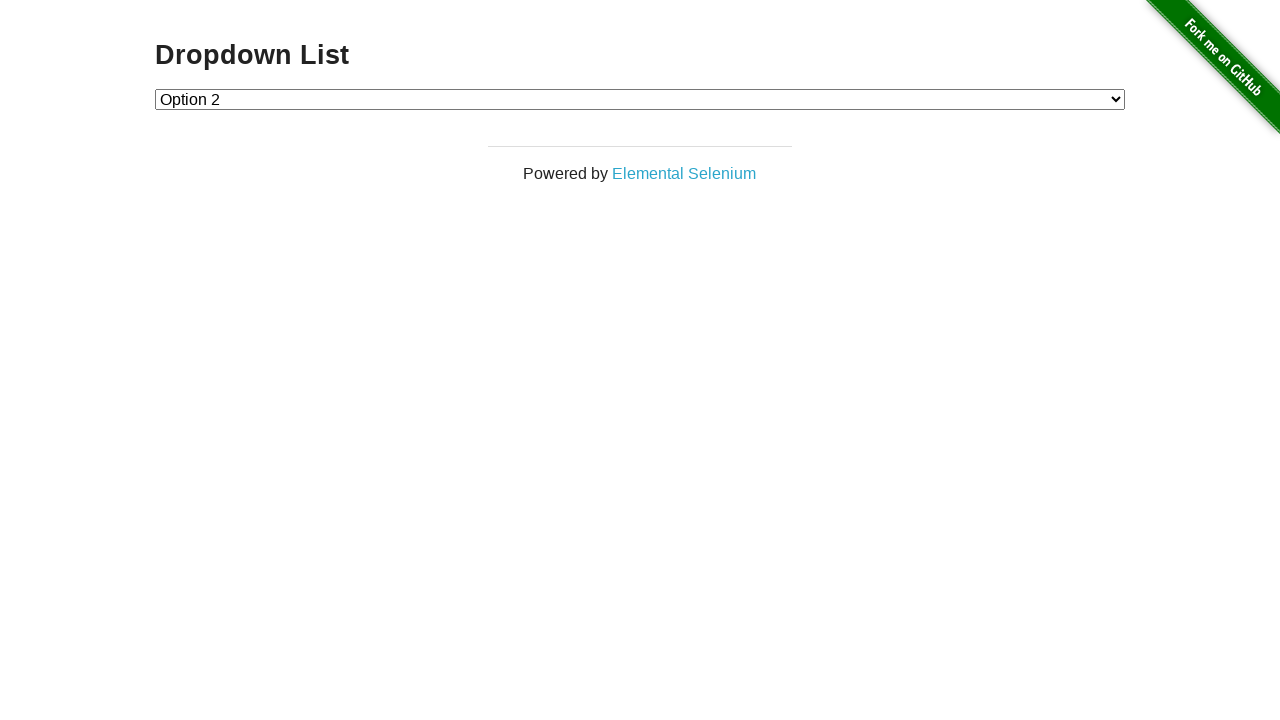